Tests the search functionality on python.org by entering "pycon" in the search box and submitting the search form

Starting URL: http://www.python.org

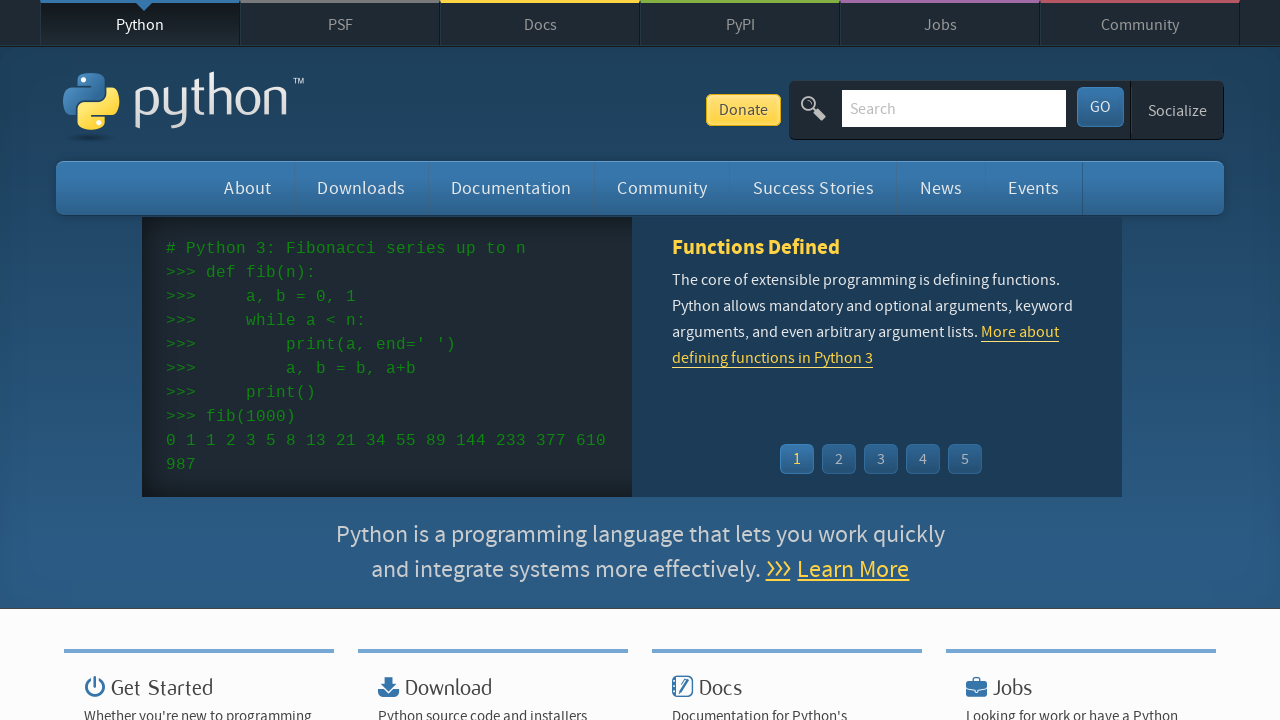

Filled search box with 'pycon' on input[name='q']
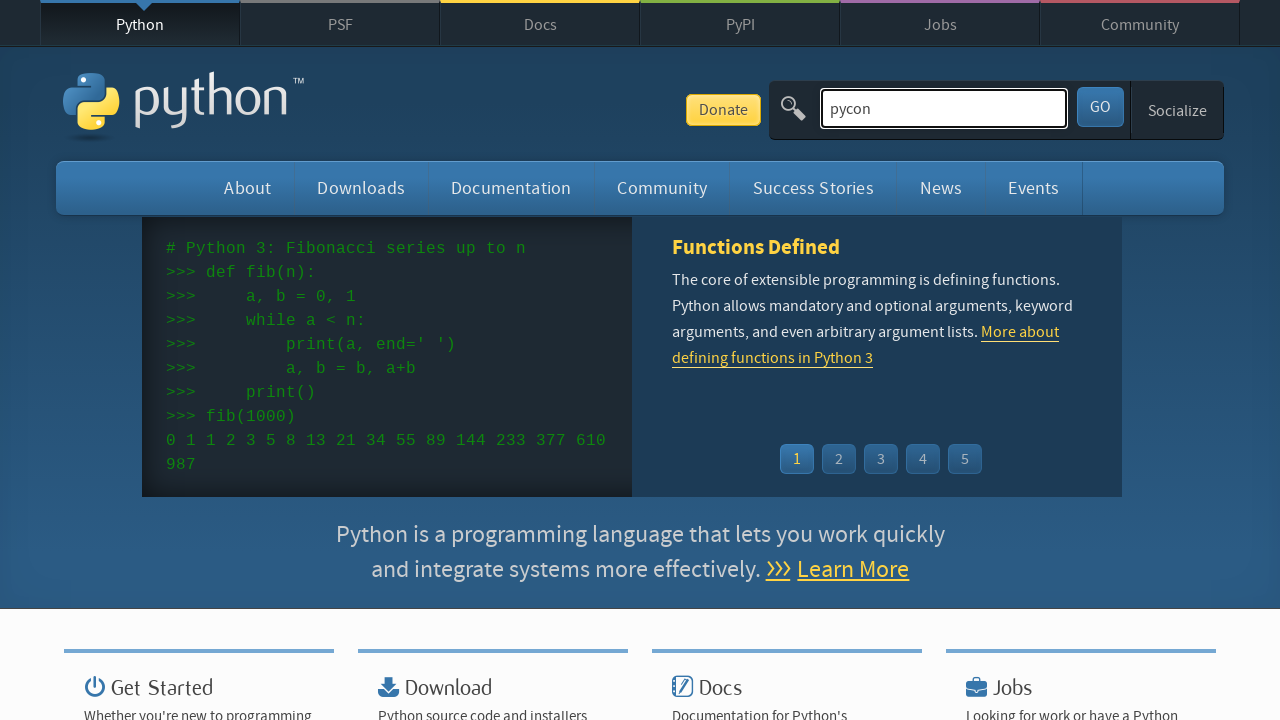

Pressed Enter to submit search form on input[name='q']
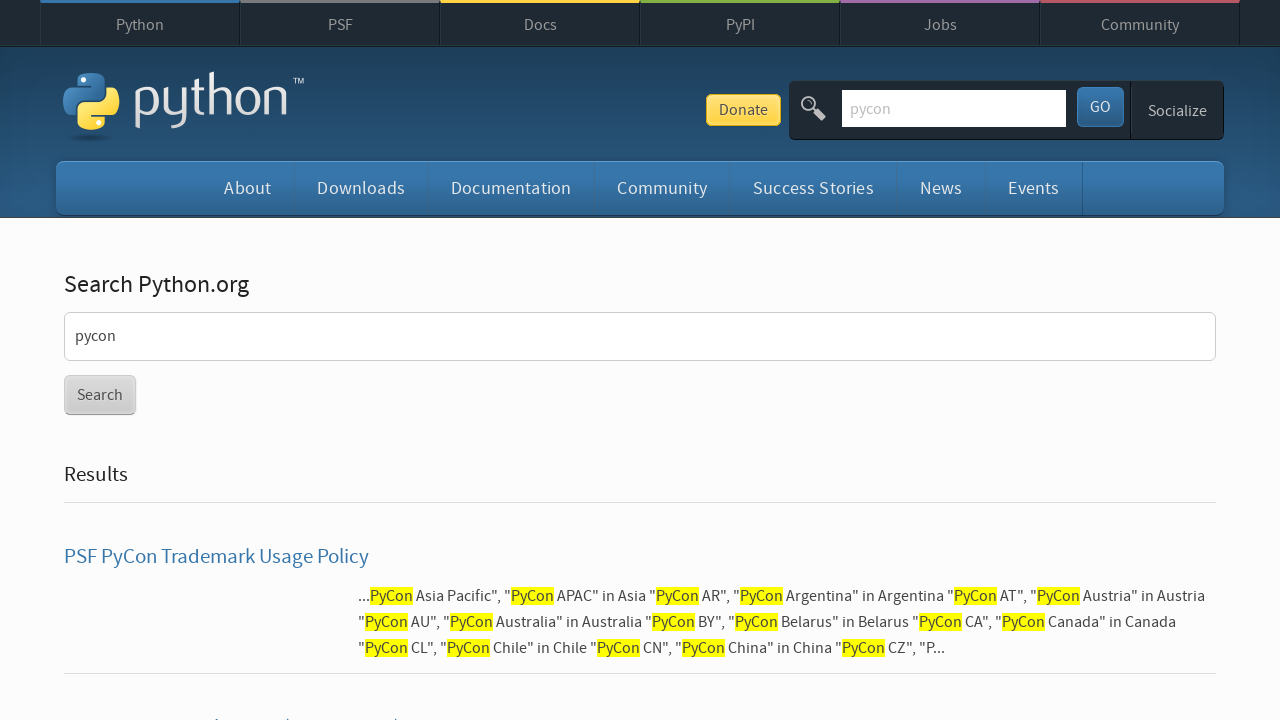

Search results page loaded successfully
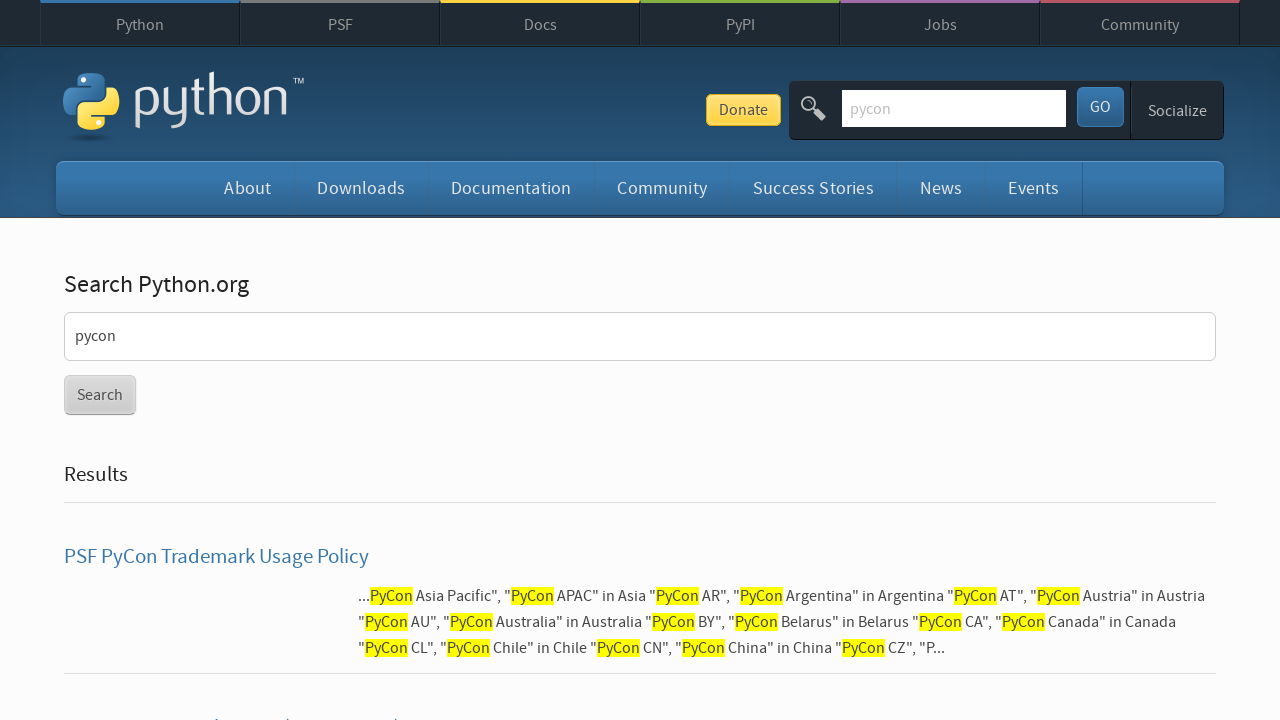

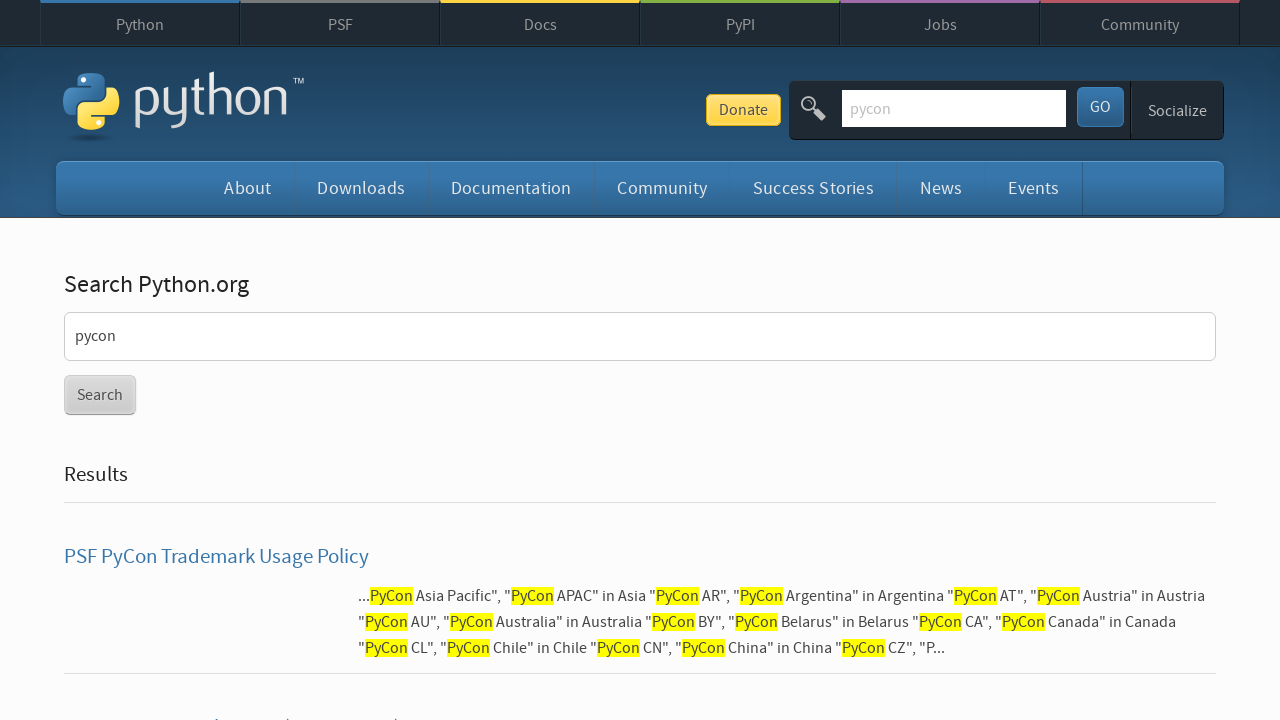